Tests iframe handling by verifying the page header contains "Editor", switching to an iframe to clear and fill a text field, then switching back to verify an element is visible on the main page.

Starting URL: https://the-internet.herokuapp.com/iframe

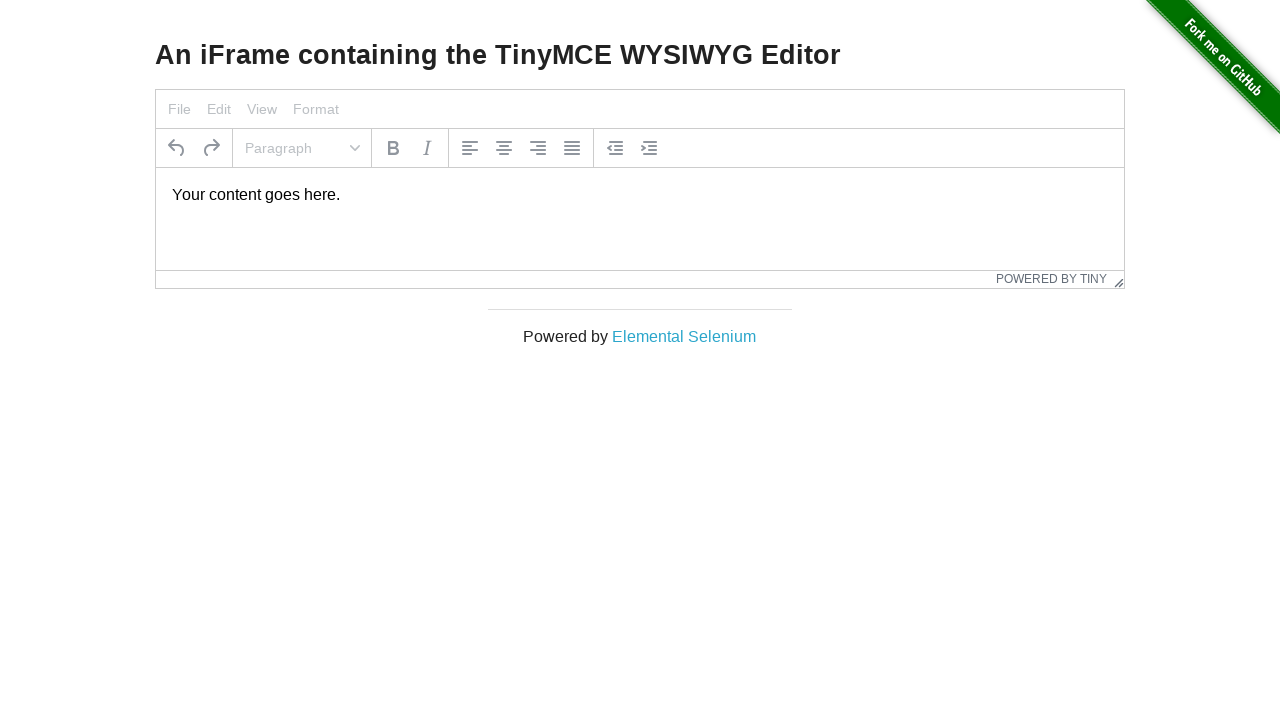

Located page heading element
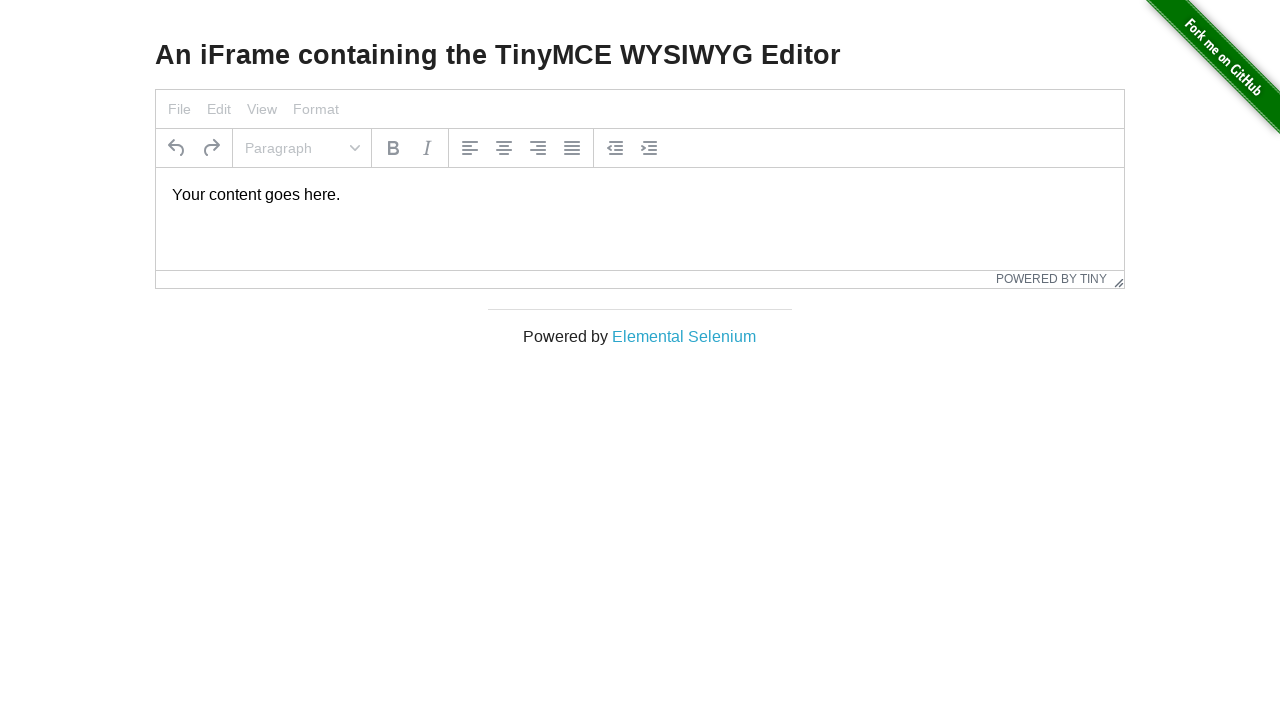

Verified page header contains 'Editor'
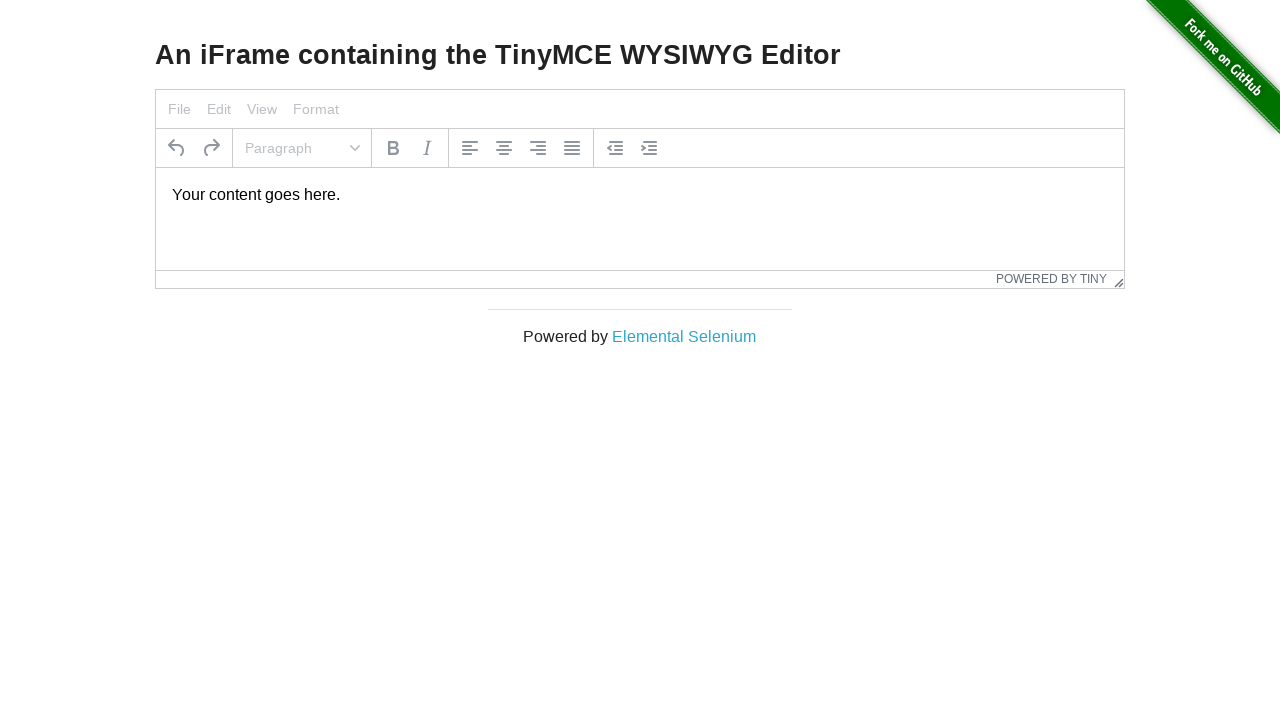

Located iframe element
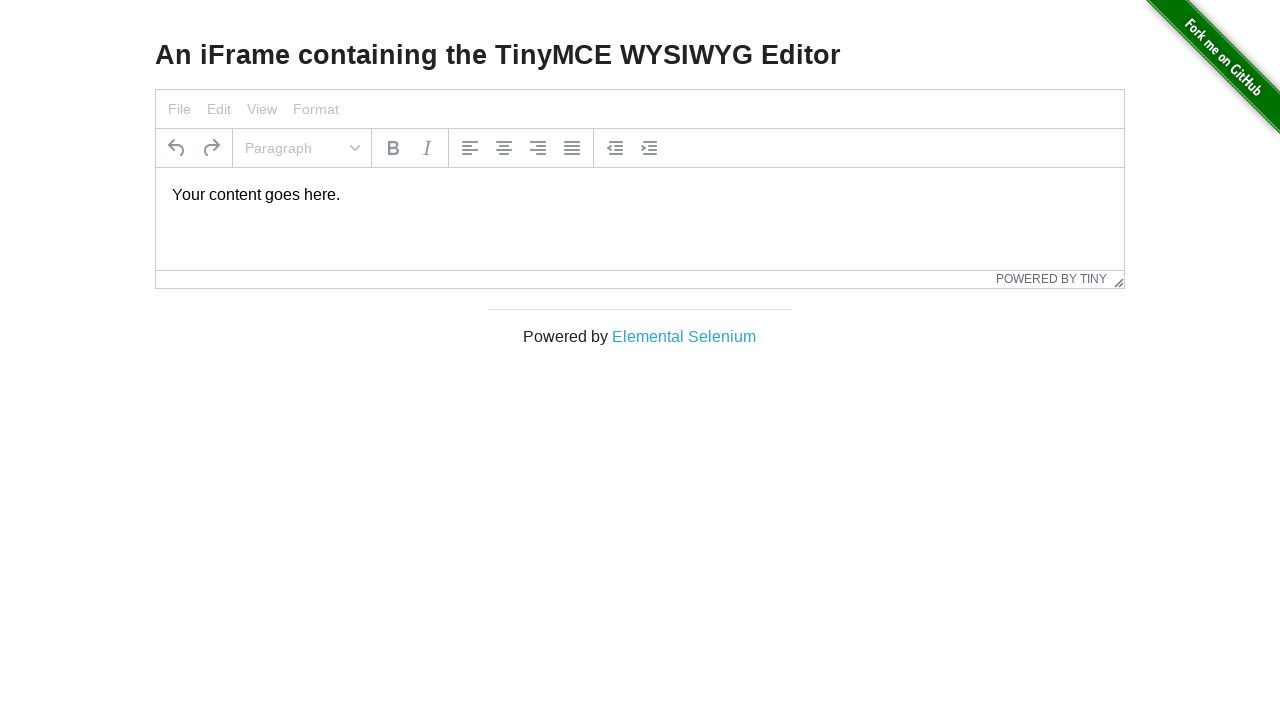

Located text box within iframe
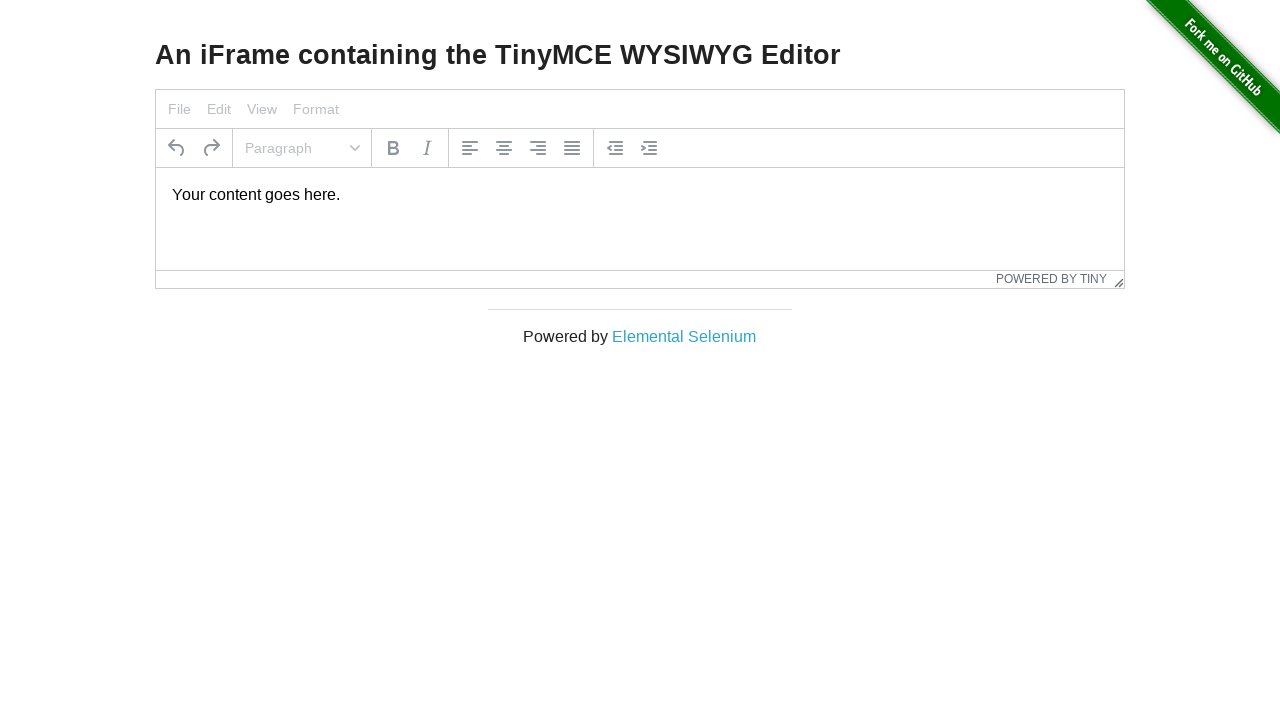

Clicked on text box in iframe at (640, 195) on #mce_0_ifr >> internal:control=enter-frame >> body#tinymce p
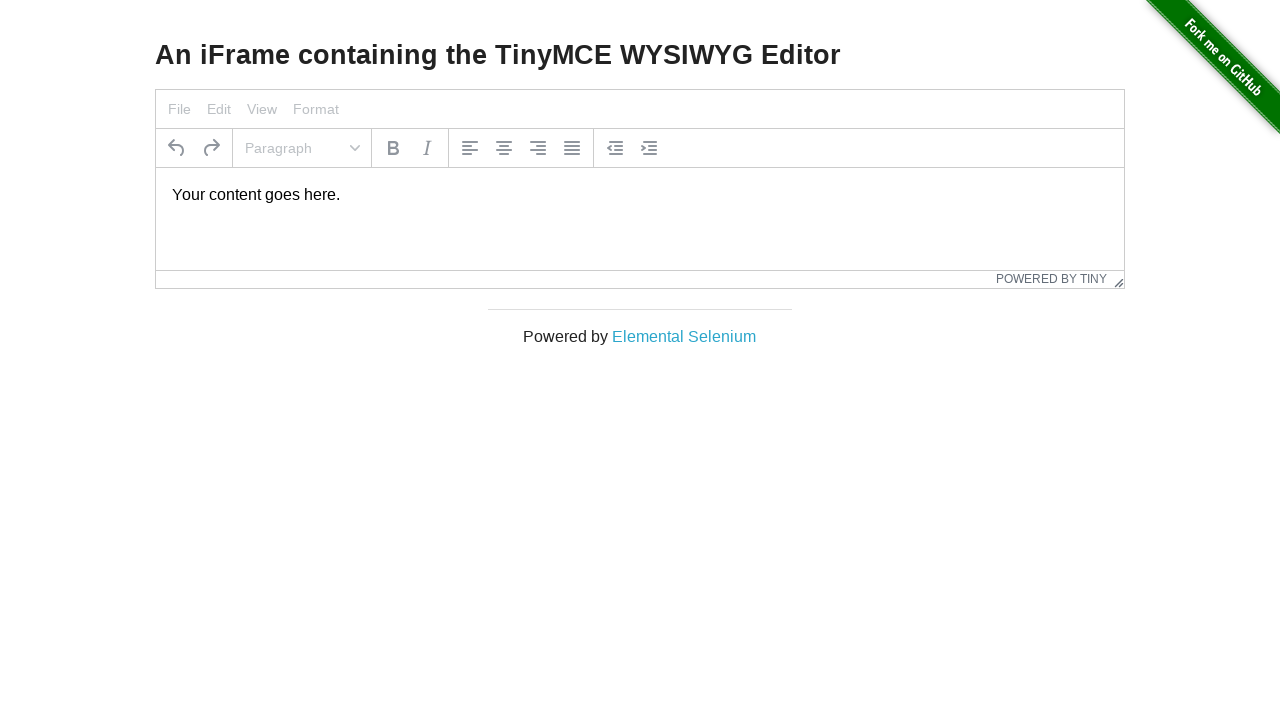

Selected all text in text box
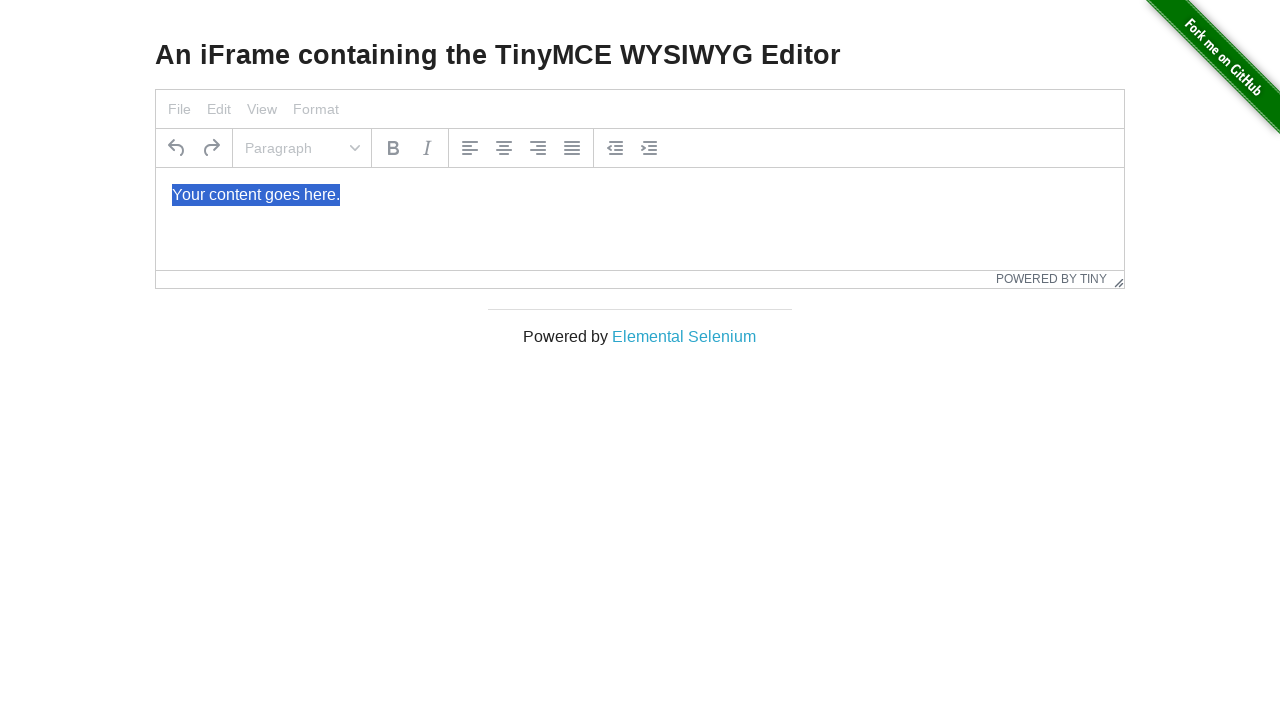

Entered new text into iframe text box
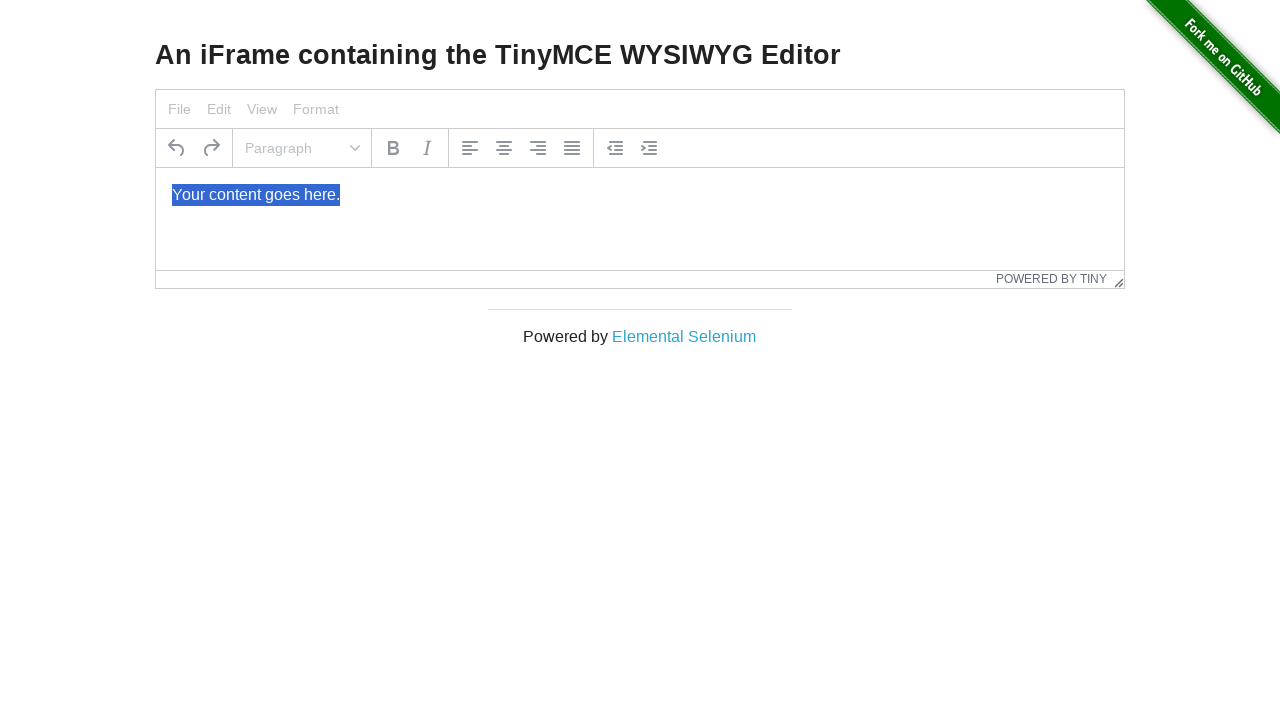

Located 'Elemental Selenium' link on main page
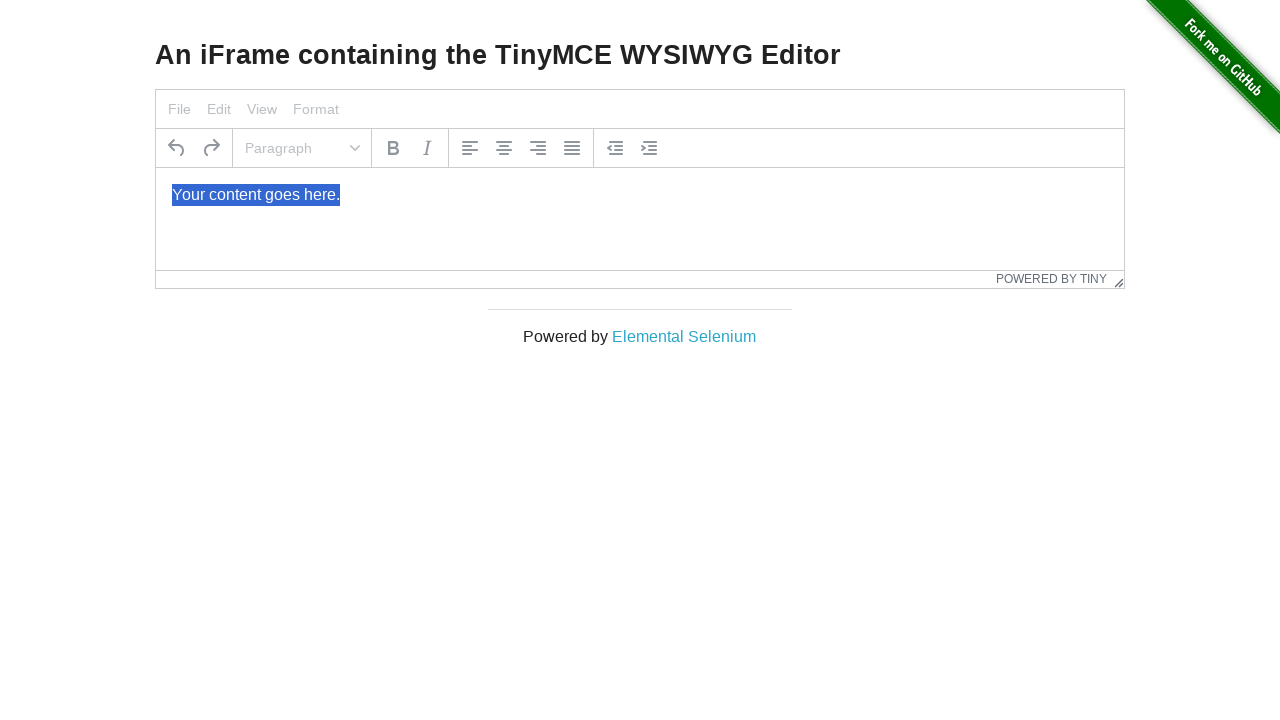

Verified 'Elemental Selenium' link is visible on main page
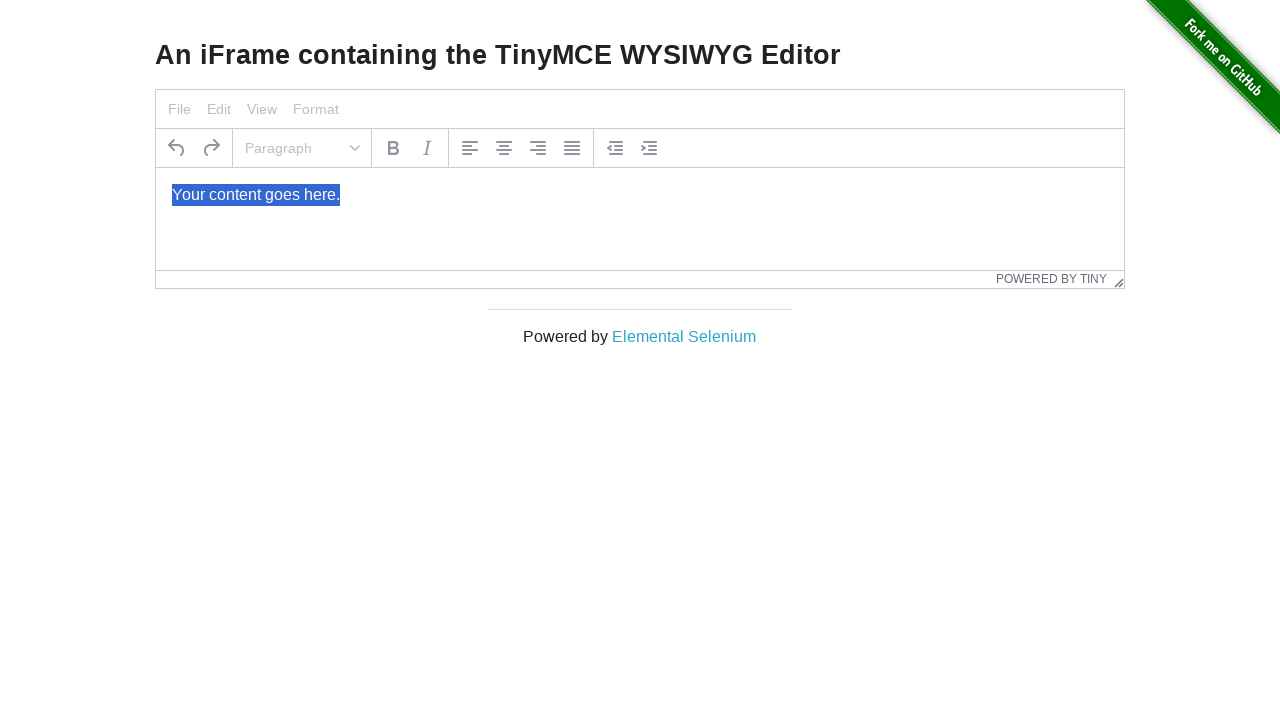

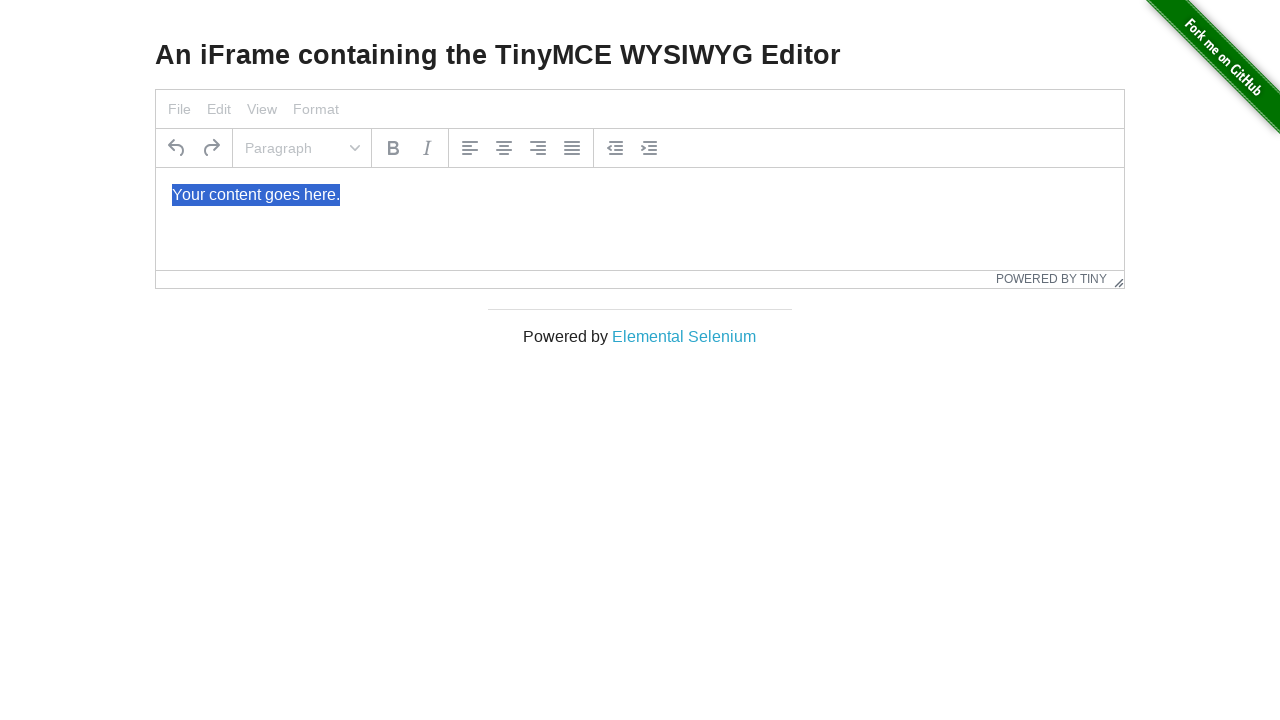